Simple navigation test that opens the Ajio e-commerce website and verifies it loads successfully.

Starting URL: https://www.ajio.com

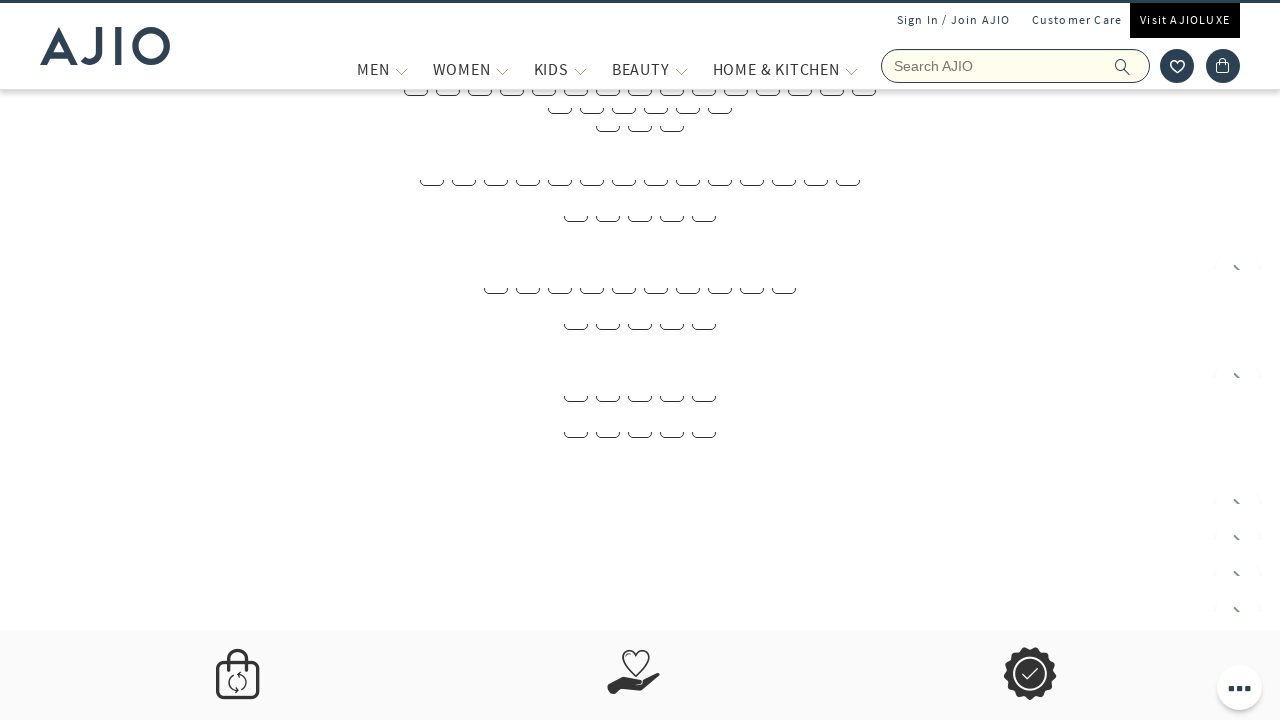

Page DOM content loaded for Ajio website
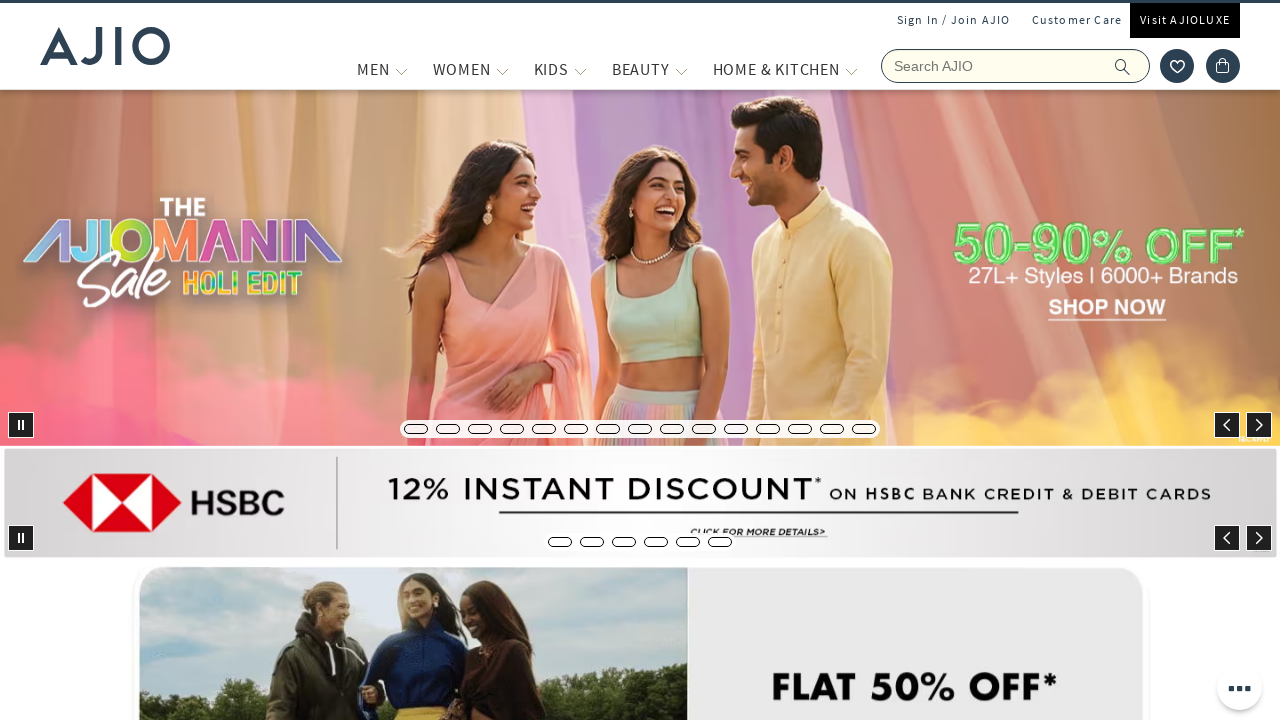

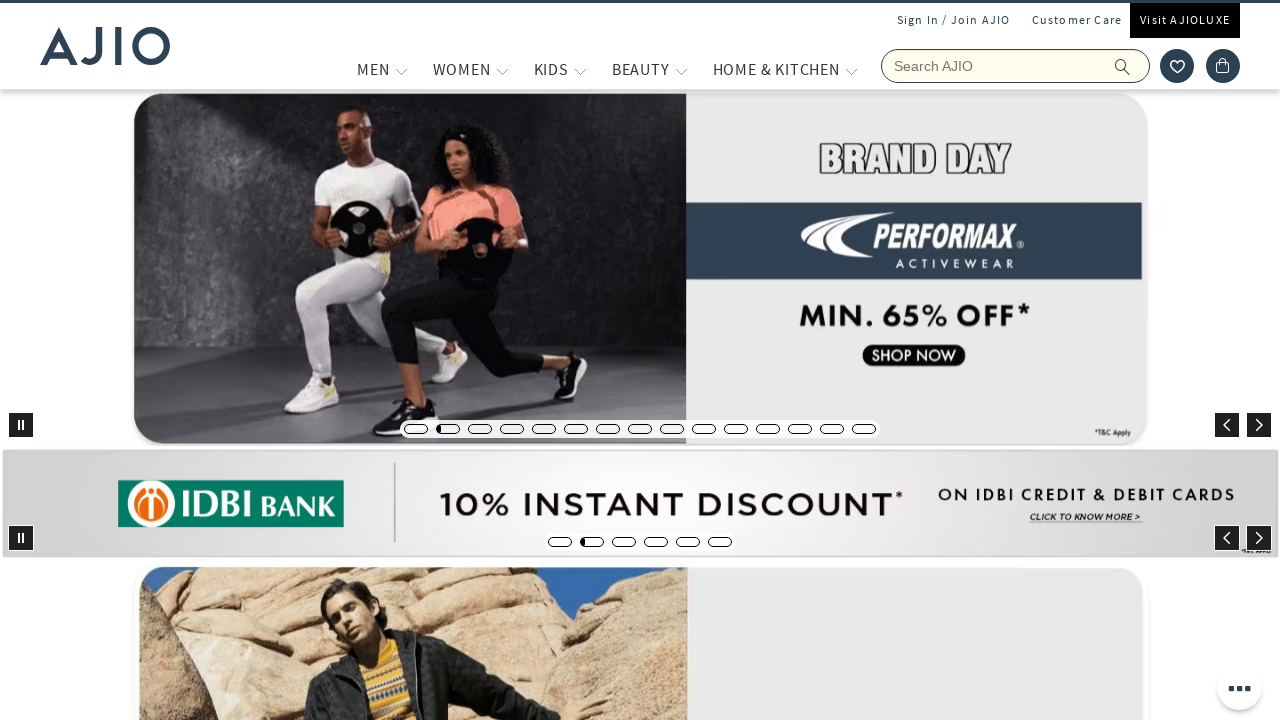